Tests drawing functionality on HTML Canvas Studio by clicking the draw line tool and interacting with the canvas at specific coordinates

Starting URL: http://www.htmlcanvasstudio.com/

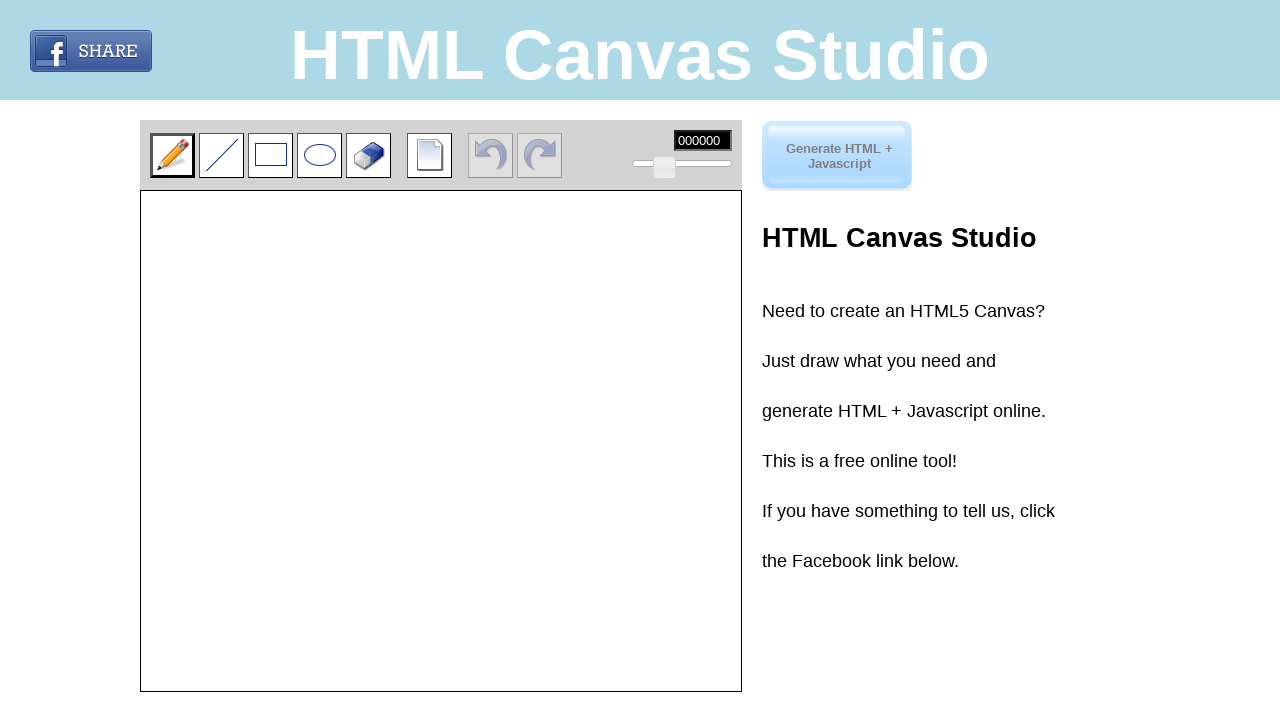

Clicked on the 'Draw a line' tool button at (222, 155) on xpath=//*[@title="Draw a line"]
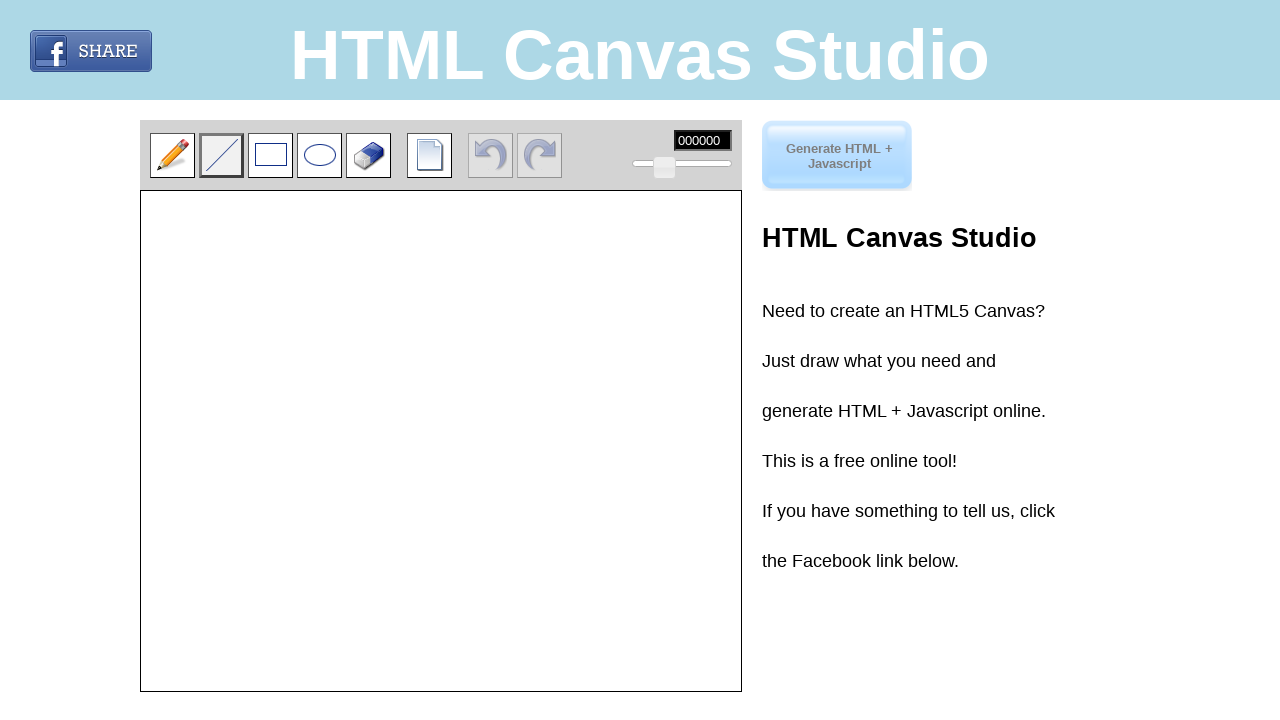

Retrieved bounding box coordinates of the draw line tool
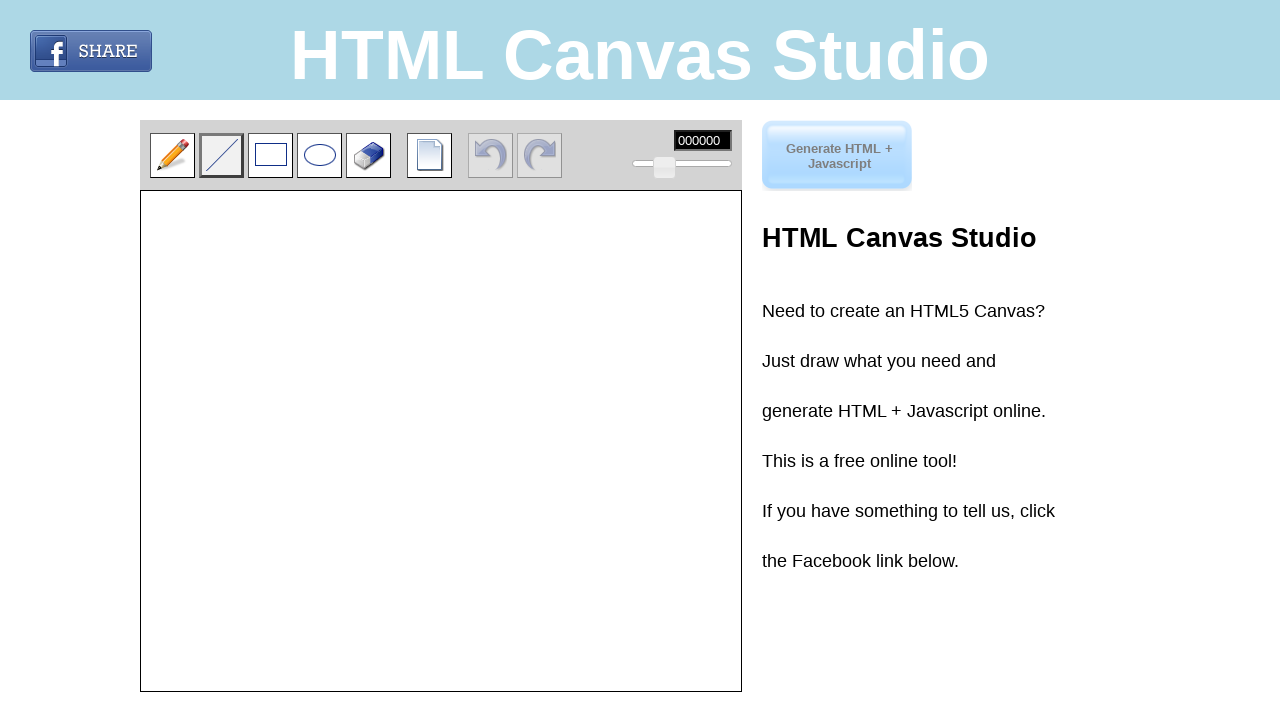

Clicked on canvas at coordinates (199, 132.5) to draw at (199, 132)
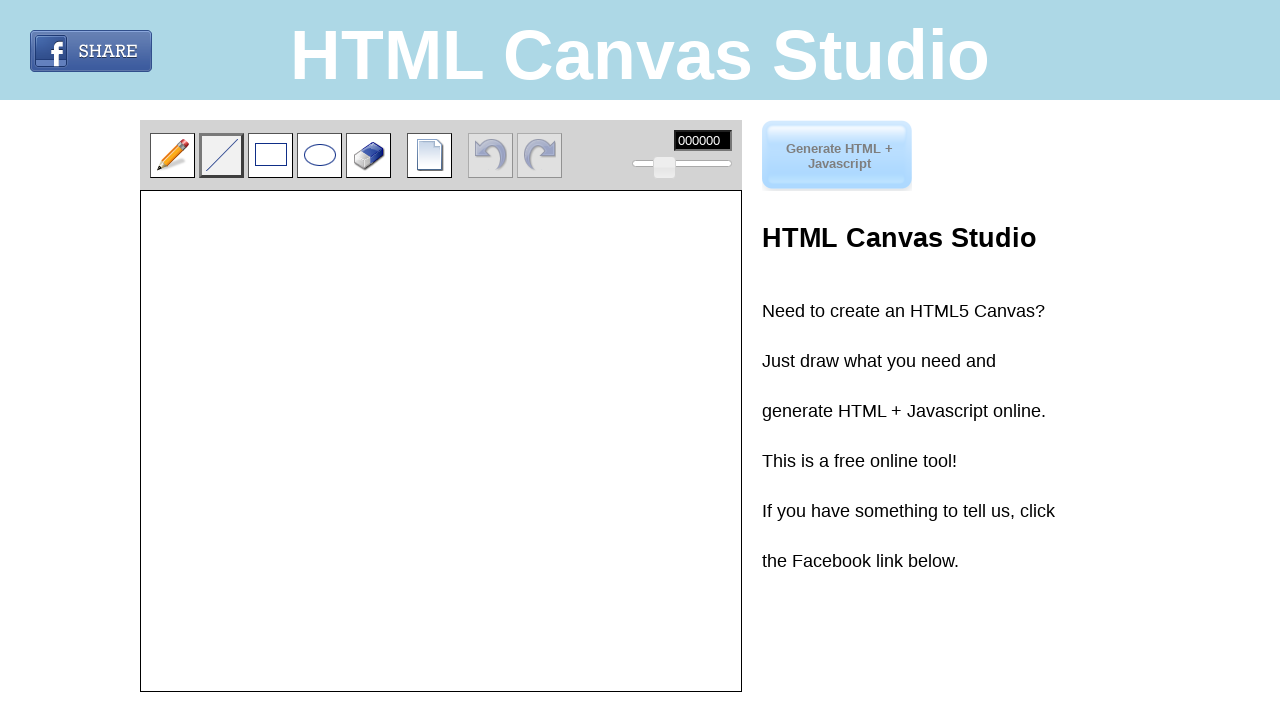

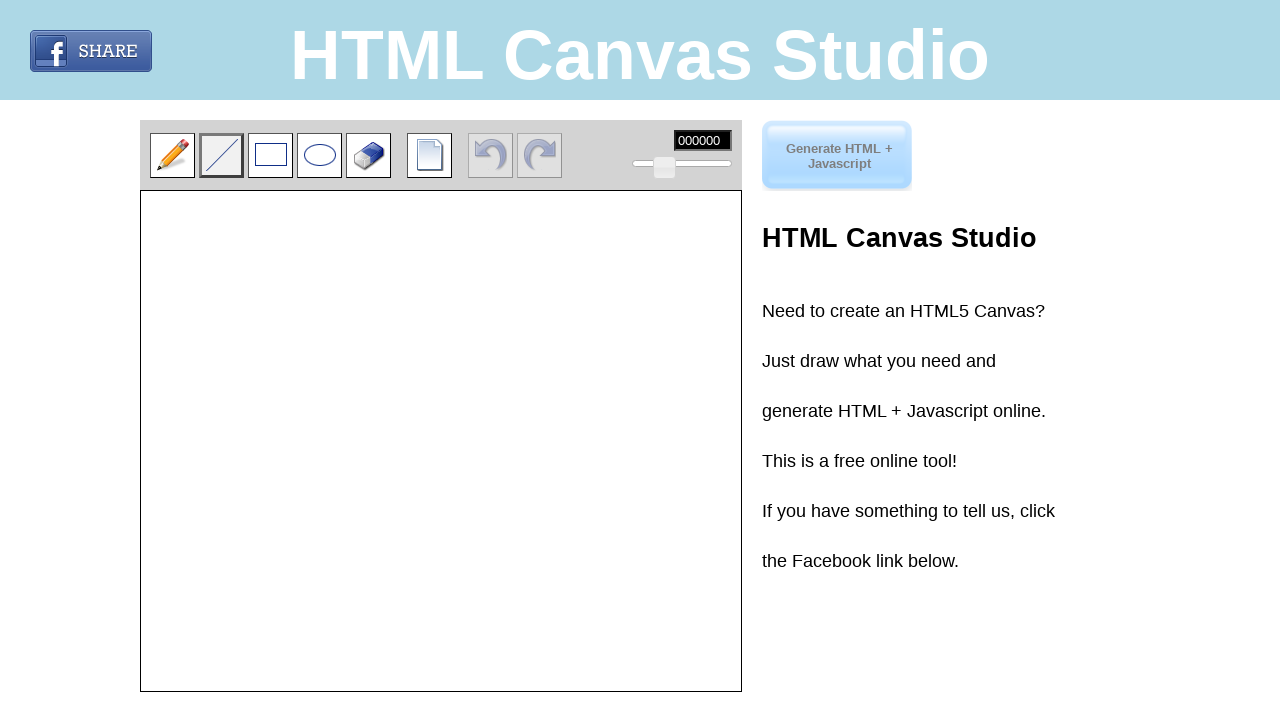